Tests JavaScript confirm dialog dismissal by clicking the second button, canceling the alert, and verifying the result message

Starting URL: https://testcenter.techproeducation.com/index.php?page=javascript-alerts

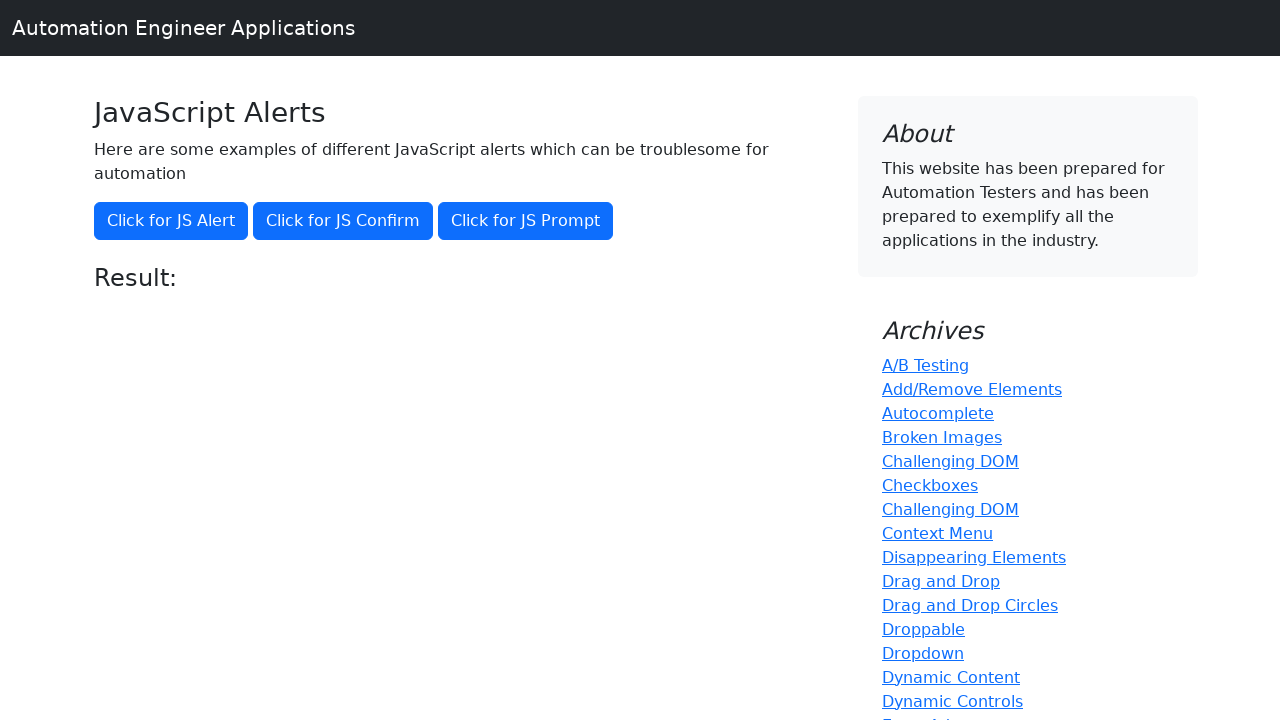

Navigated to JavaScript alerts test page
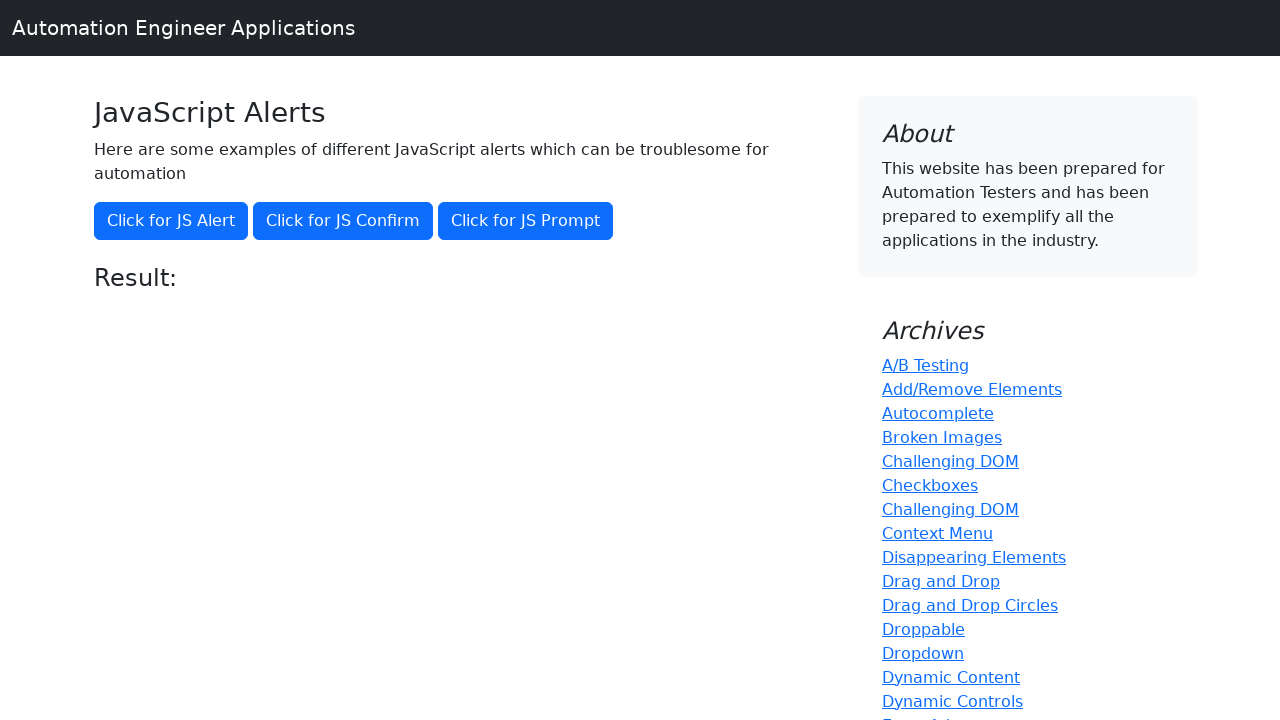

Clicked 'Click for JS Confirm' button to trigger confirm dialog at (343, 221) on xpath=//button[text()='Click for JS Confirm']
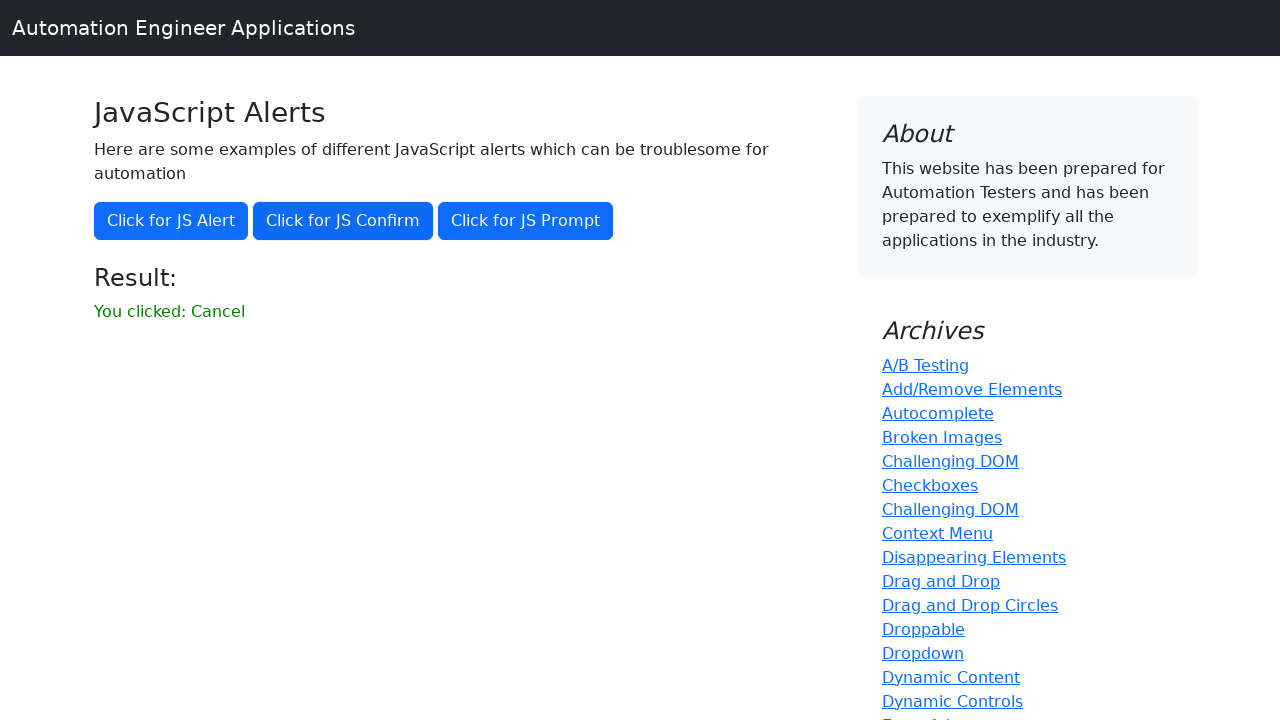

Set up dialog handler to dismiss the confirm dialog
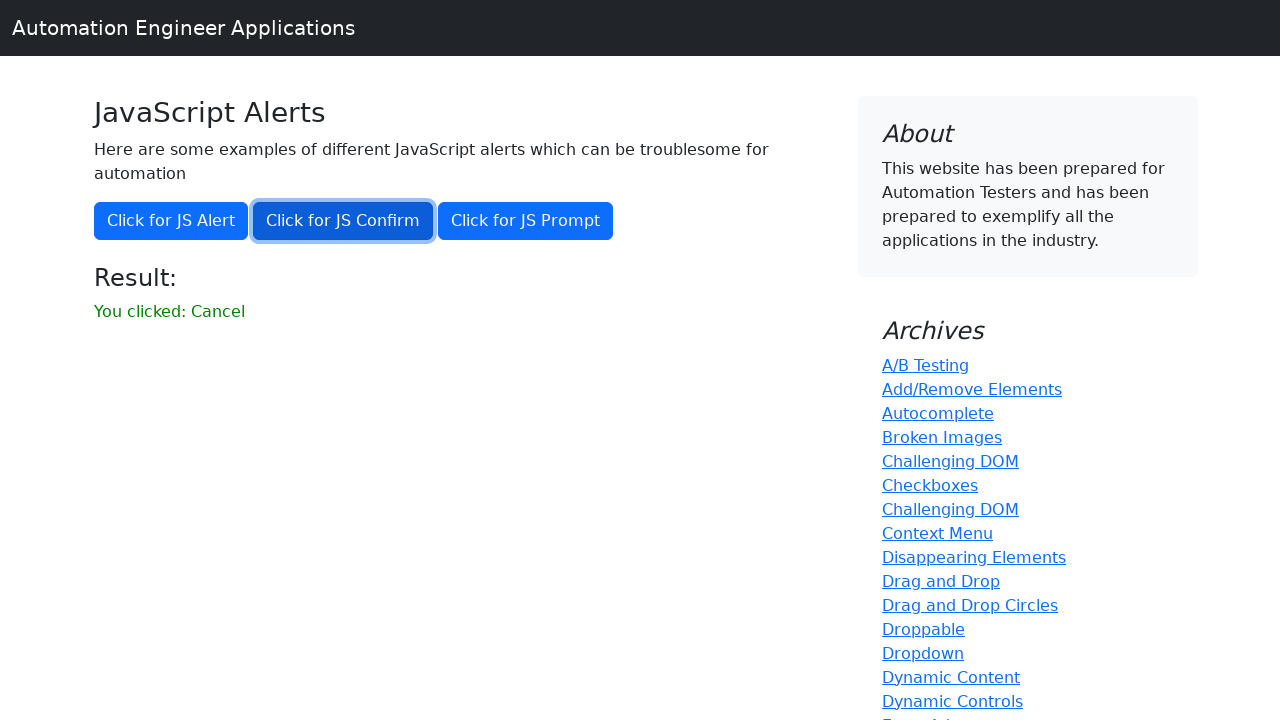

Retrieved result message text from #result element
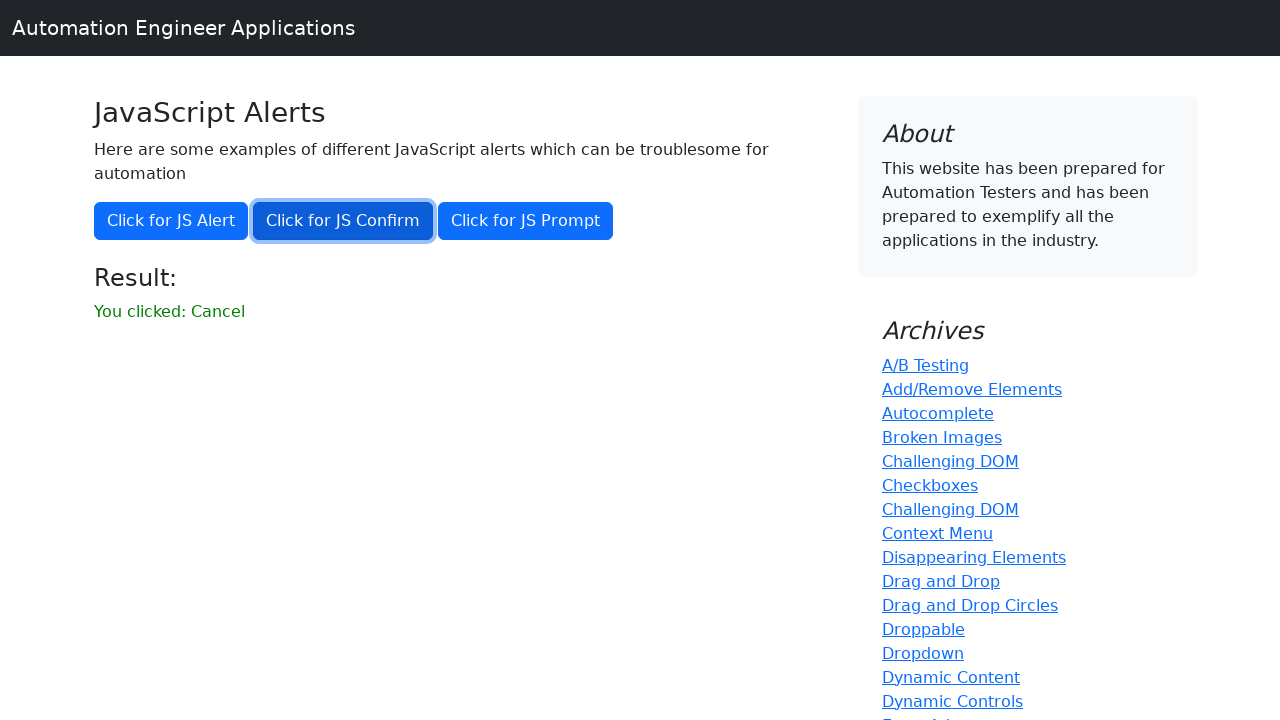

Verified that result message does not contain 'successfuly' - confirm dialog was properly dismissed
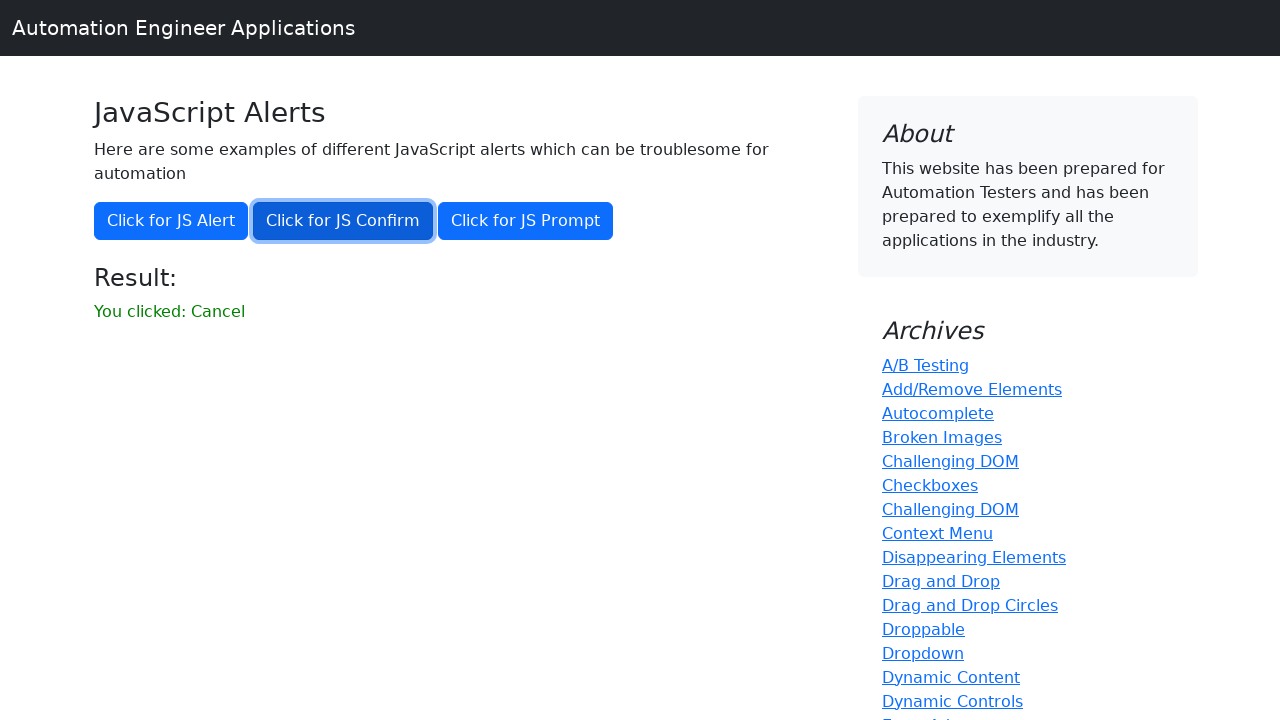

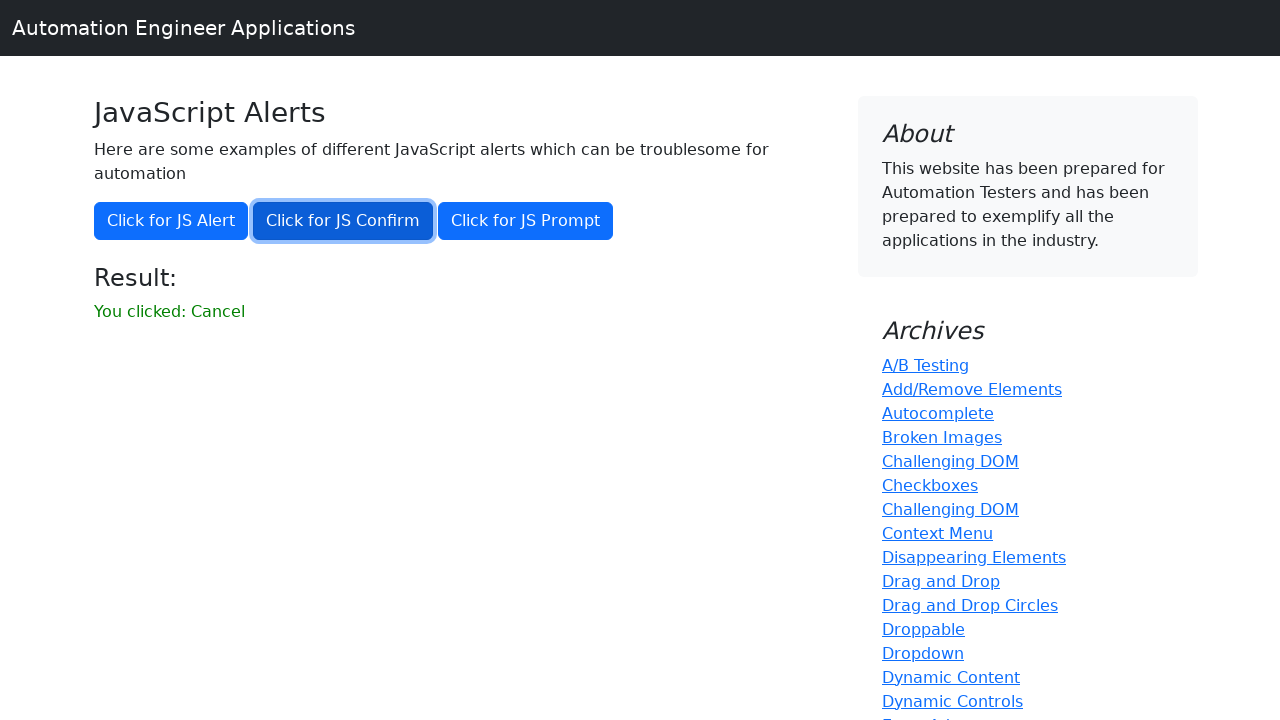